Clicks the Community navigation link and verifies navigation to the community page with the Ambassadors heading visible

Starting URL: https://playwright.dev

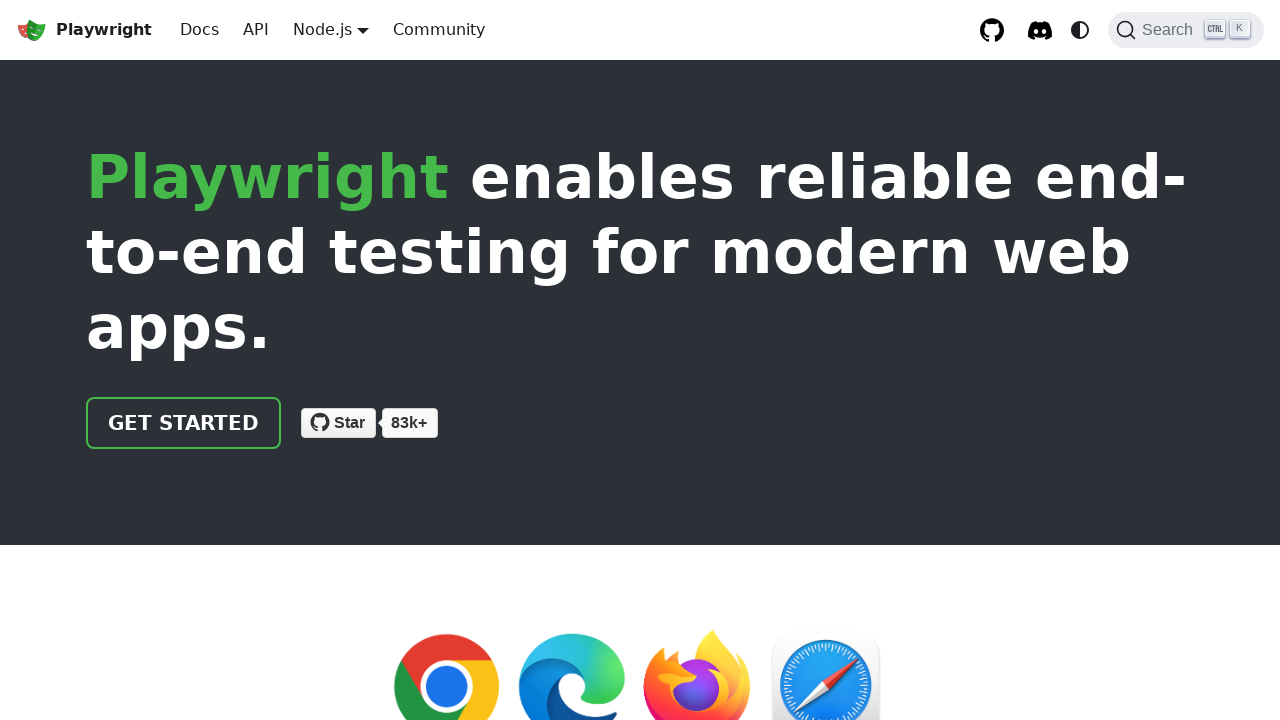

Clicked Community navigation link at (439, 30) on internal:role=link[name="Community"i]
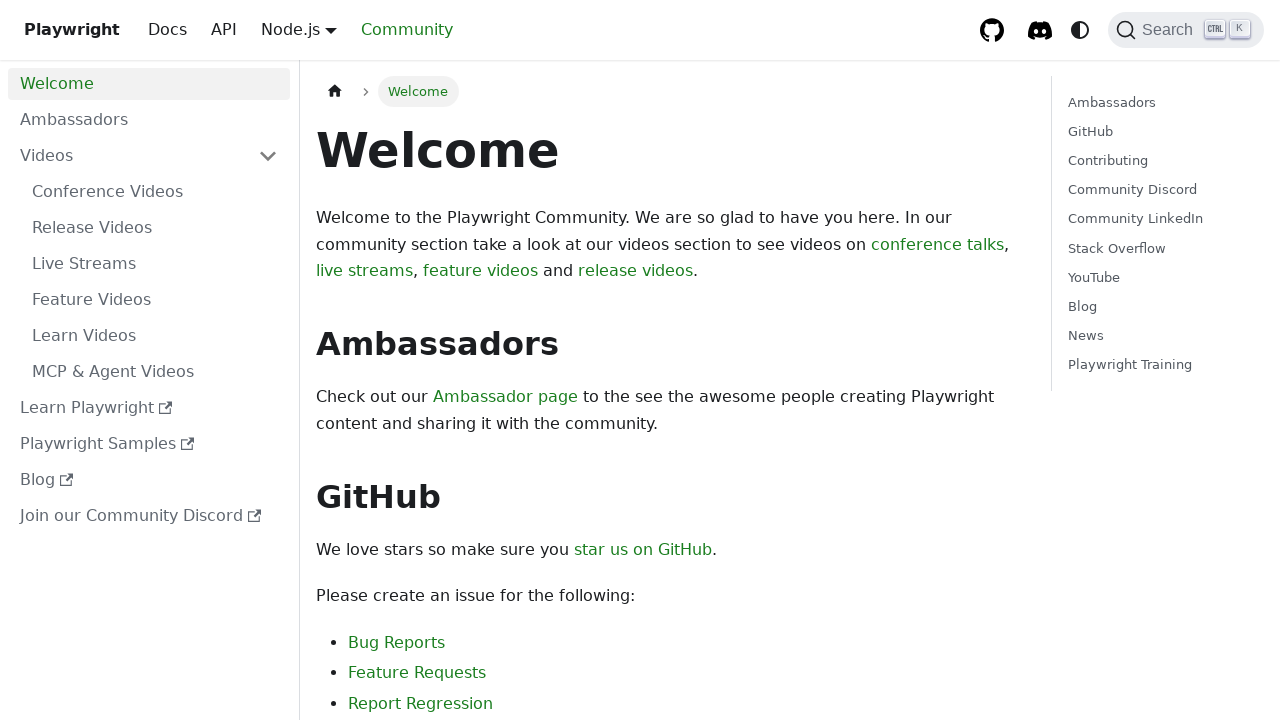

Navigated to community welcome page
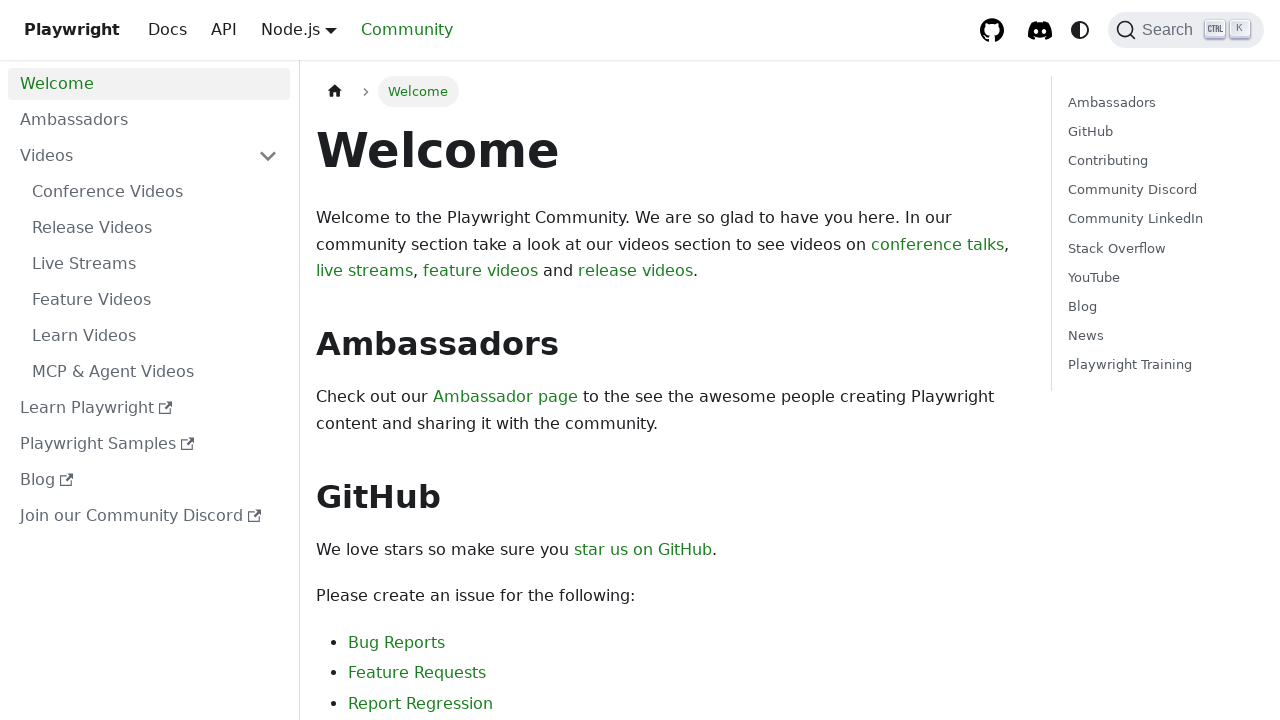

Ambassadors heading is visible on community page
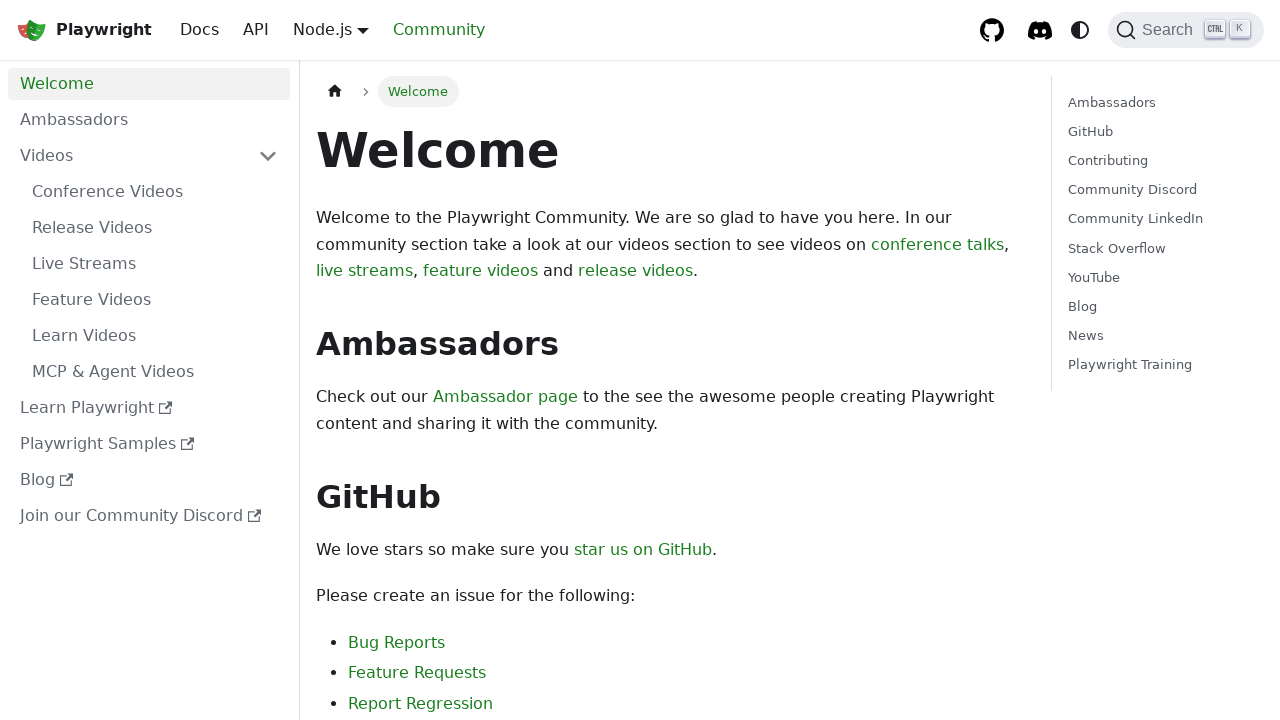

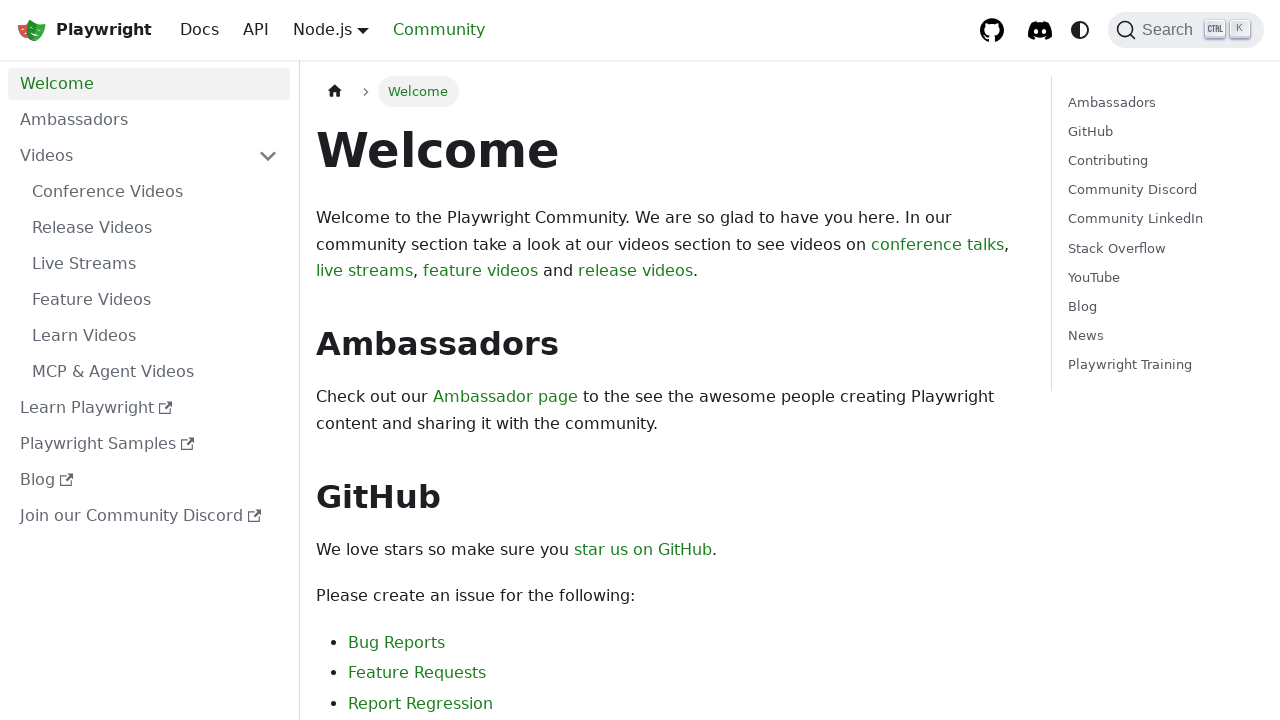